Clicks on JavaScript alert, confirm, and prompt buttons to trigger dialog boxes

Starting URL: https://automationfc.github.io/basic-form/index.html

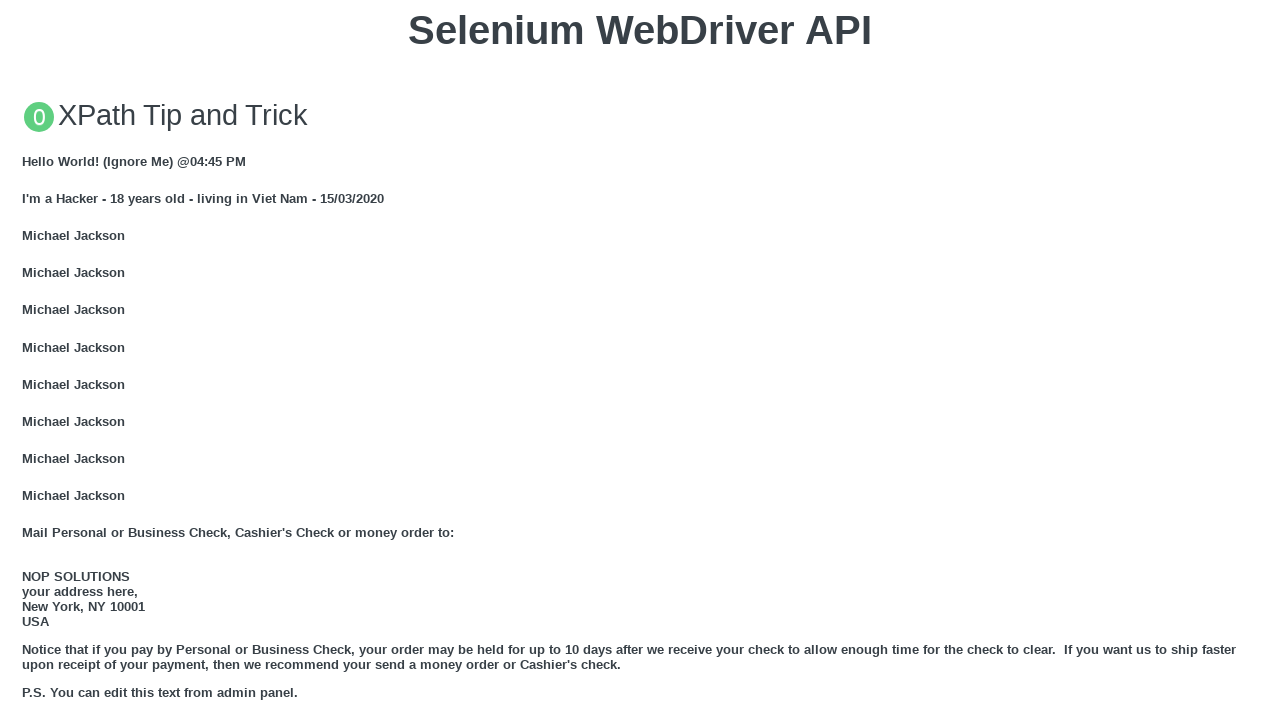

Clicked JavaScript alert button to trigger alert dialog at (640, 360) on #content > div > button:nth-child(1)
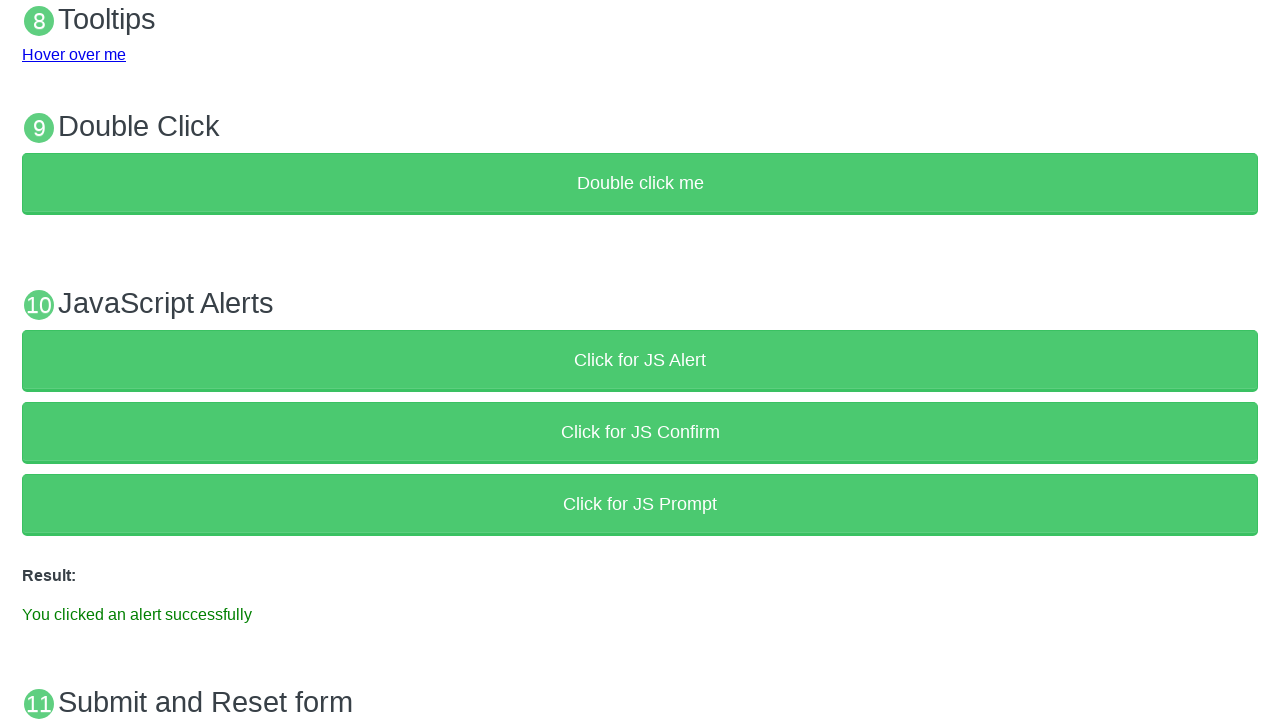

Clicked JavaScript confirm button to trigger confirm dialog at (640, 432) on #content > div > button:nth-child(2)
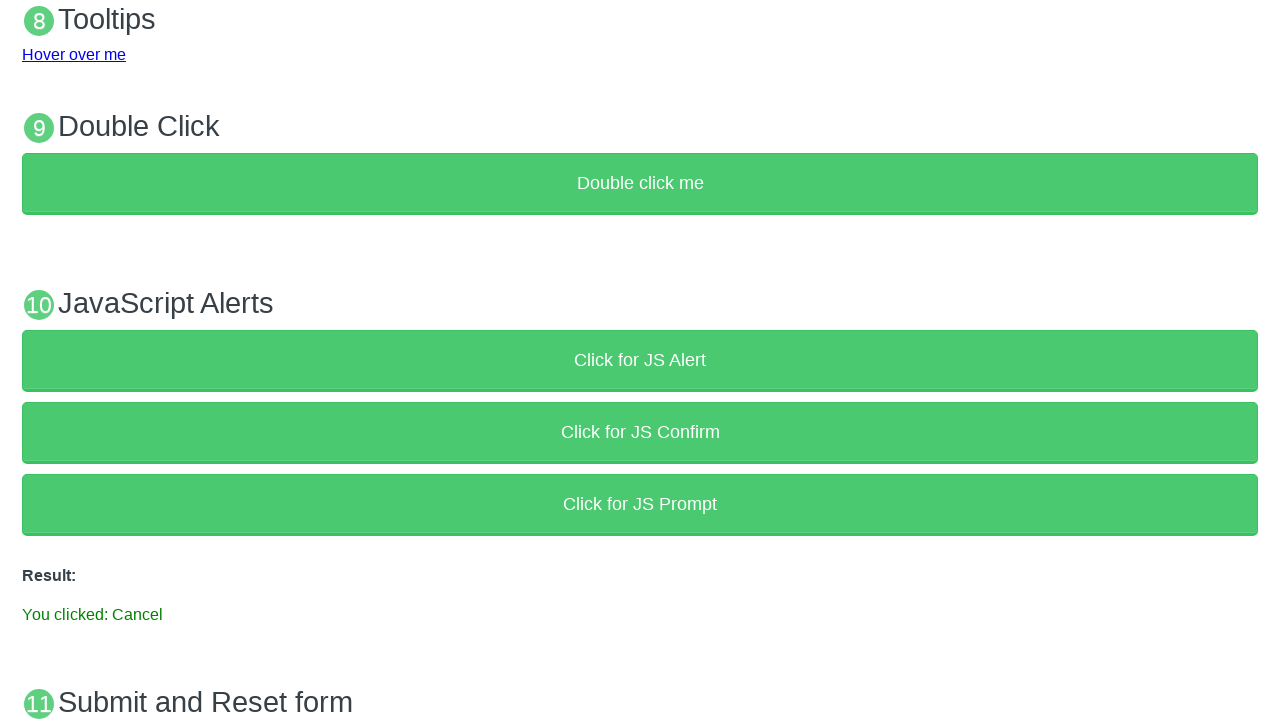

Clicked JavaScript prompt button to trigger prompt dialog at (640, 504) on #content > div > button:nth-child(3)
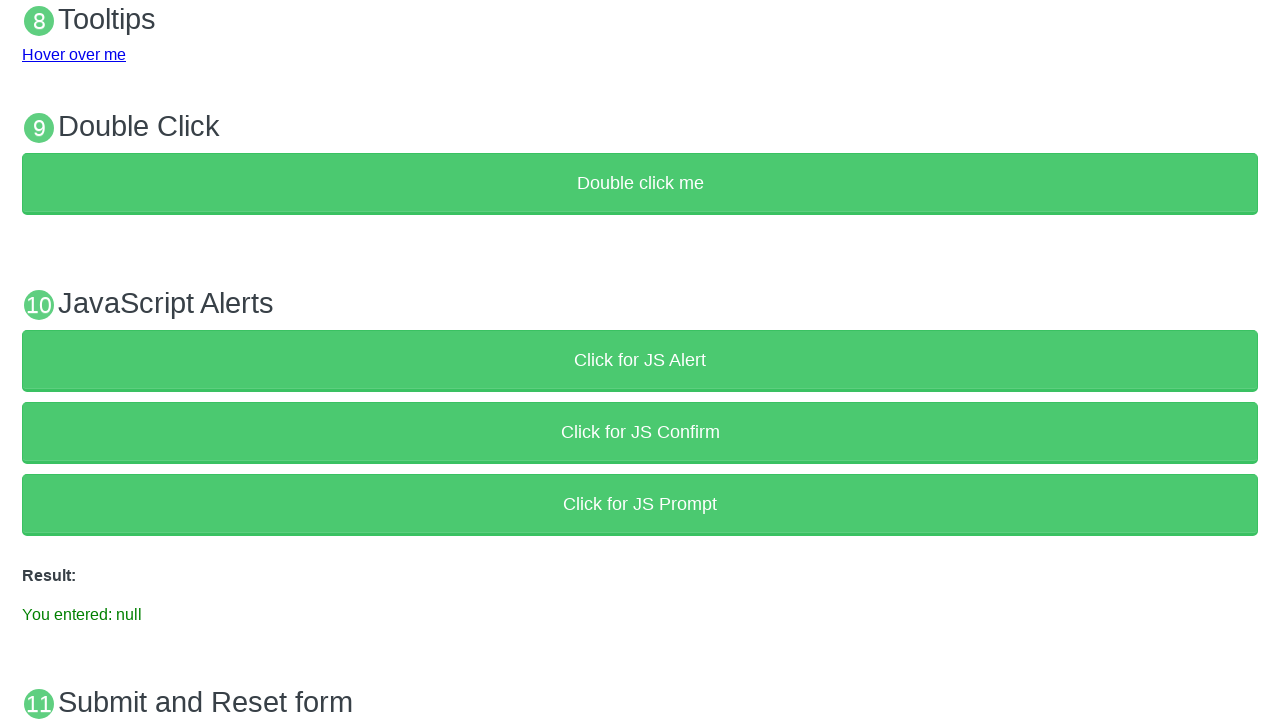

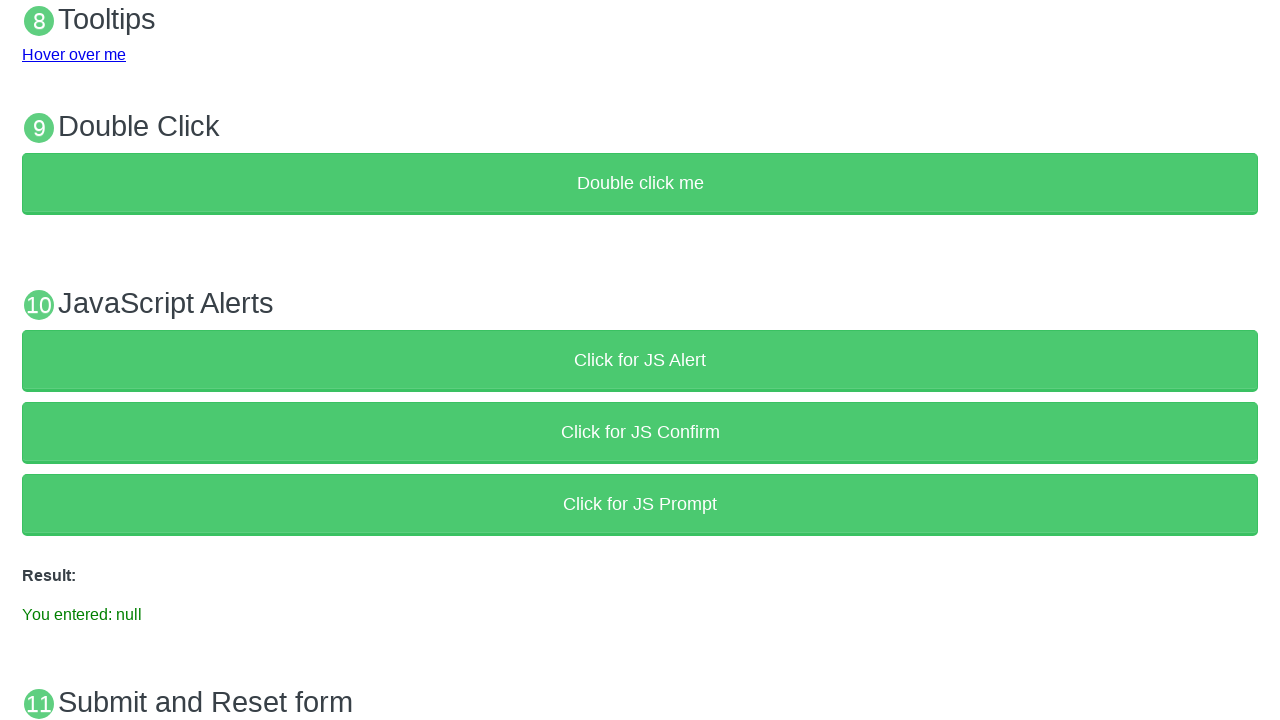